Tests basic browser navigation by visiting GitHub, then navigating to another site, and using browser forward navigation to return to the first page.

Starting URL: https://github.com/

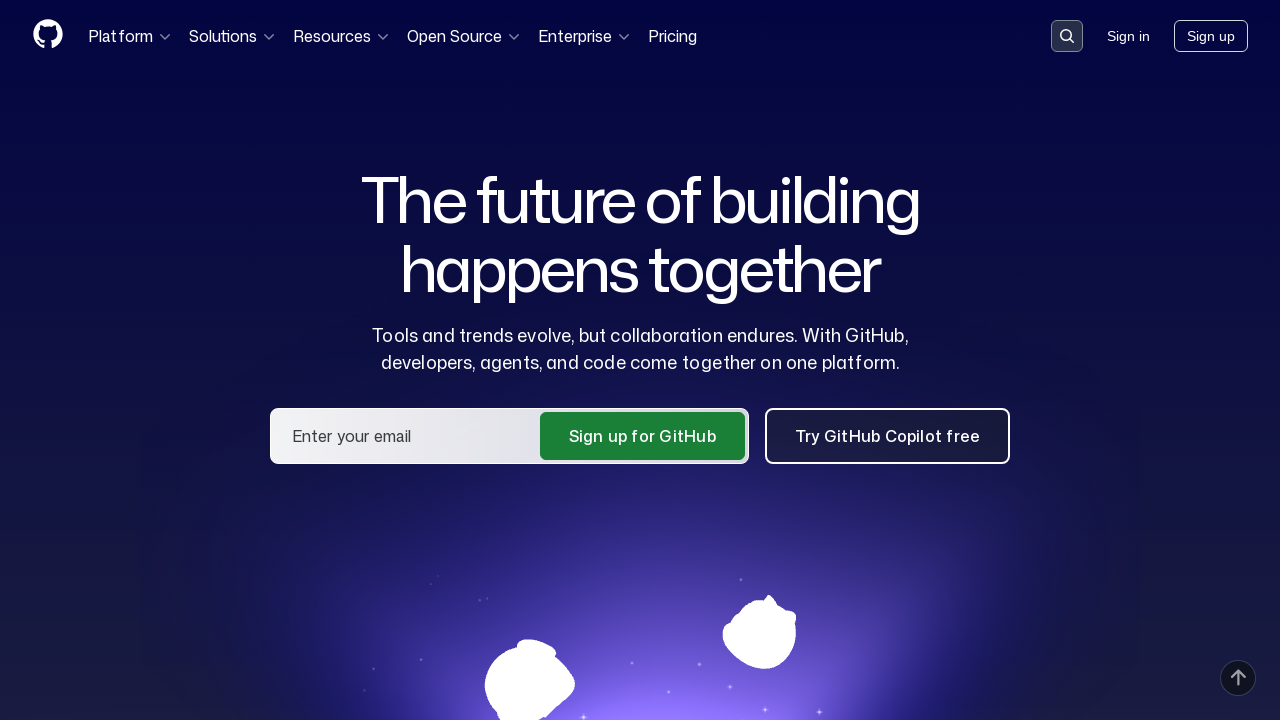

Navigated to http://the-internet.herokuapp.com/
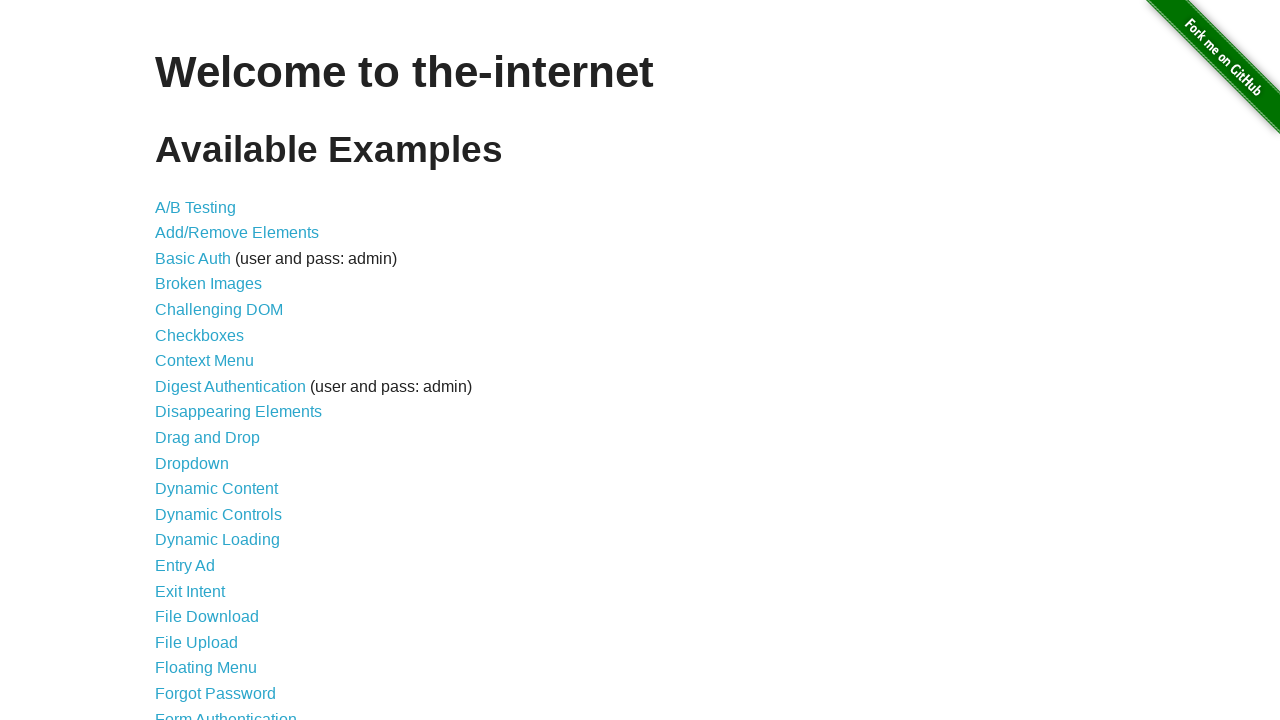

Navigated forward in browser history to return to GitHub
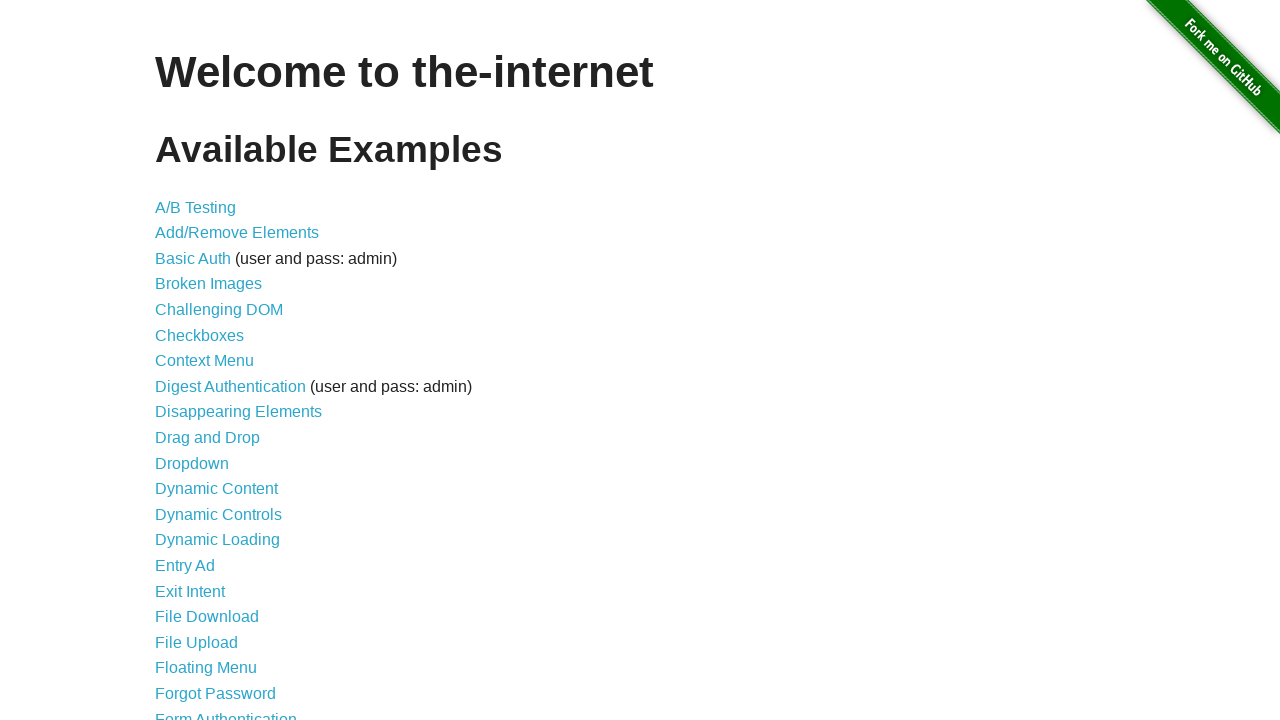

Page load completed
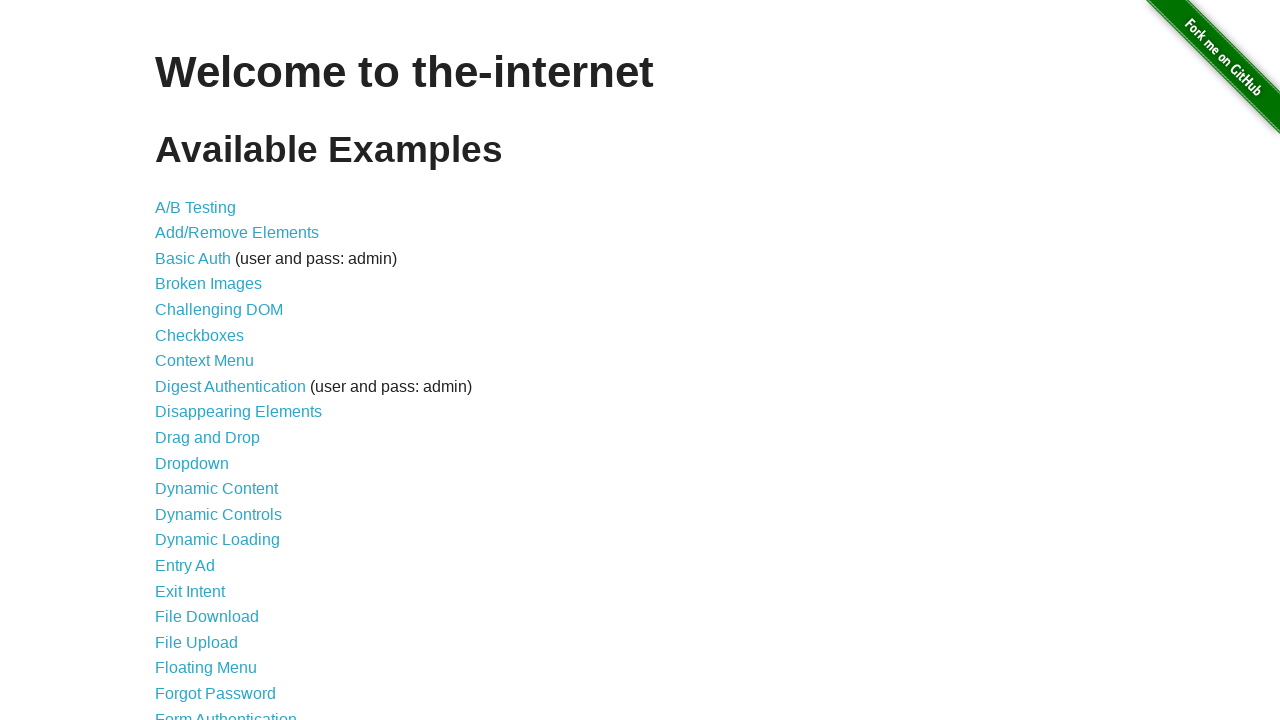

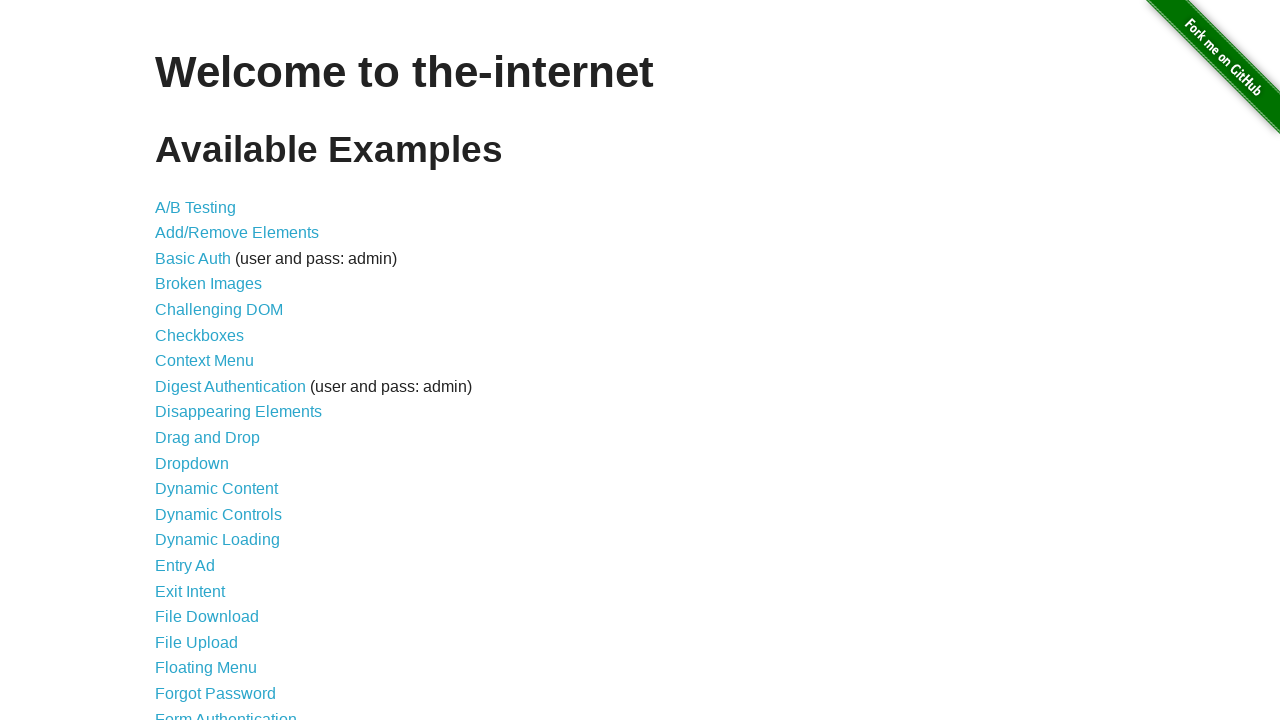